Tests calculator functionality by clicking number and operator buttons to perform addition

Starting URL: http://www.calculator.net/

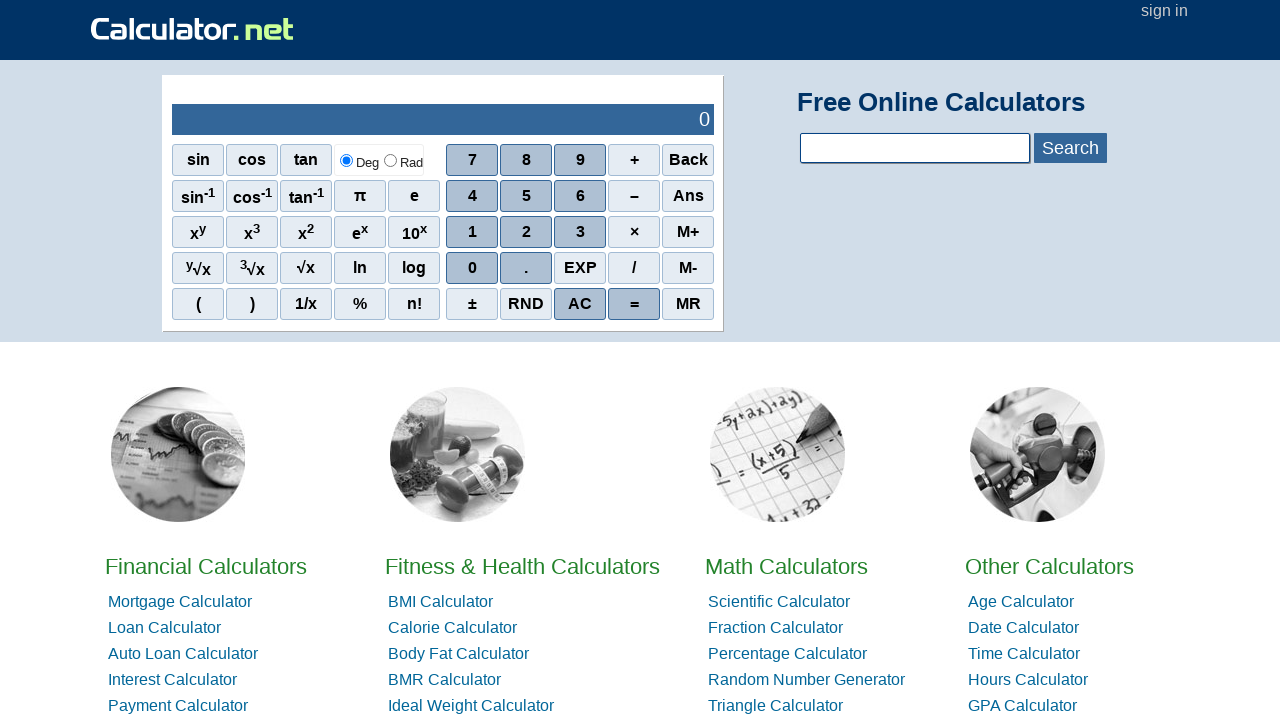

Clicked number button 7 on calculator at (472, 160) on xpath=//div[@id = 'contentout']//*[text()='7']
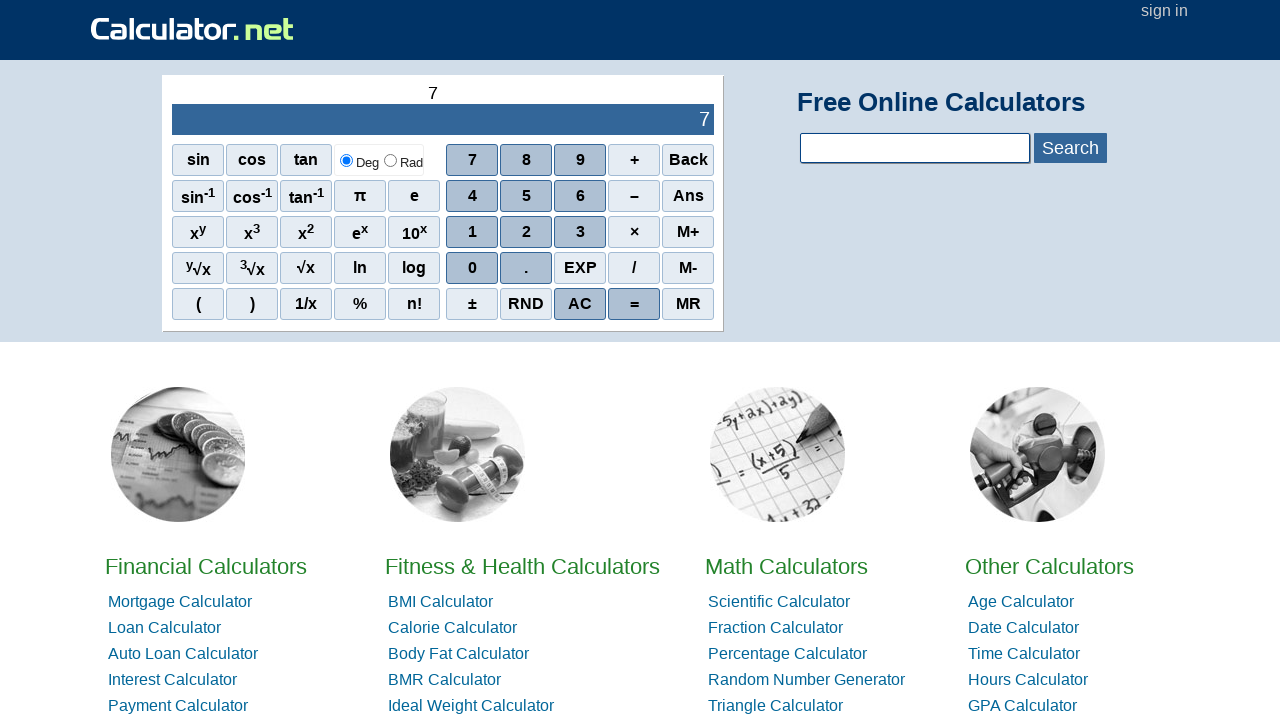

Clicked addition operator button + at (634, 160) on xpath=//div[@id = 'contentout']//*[text()='+']
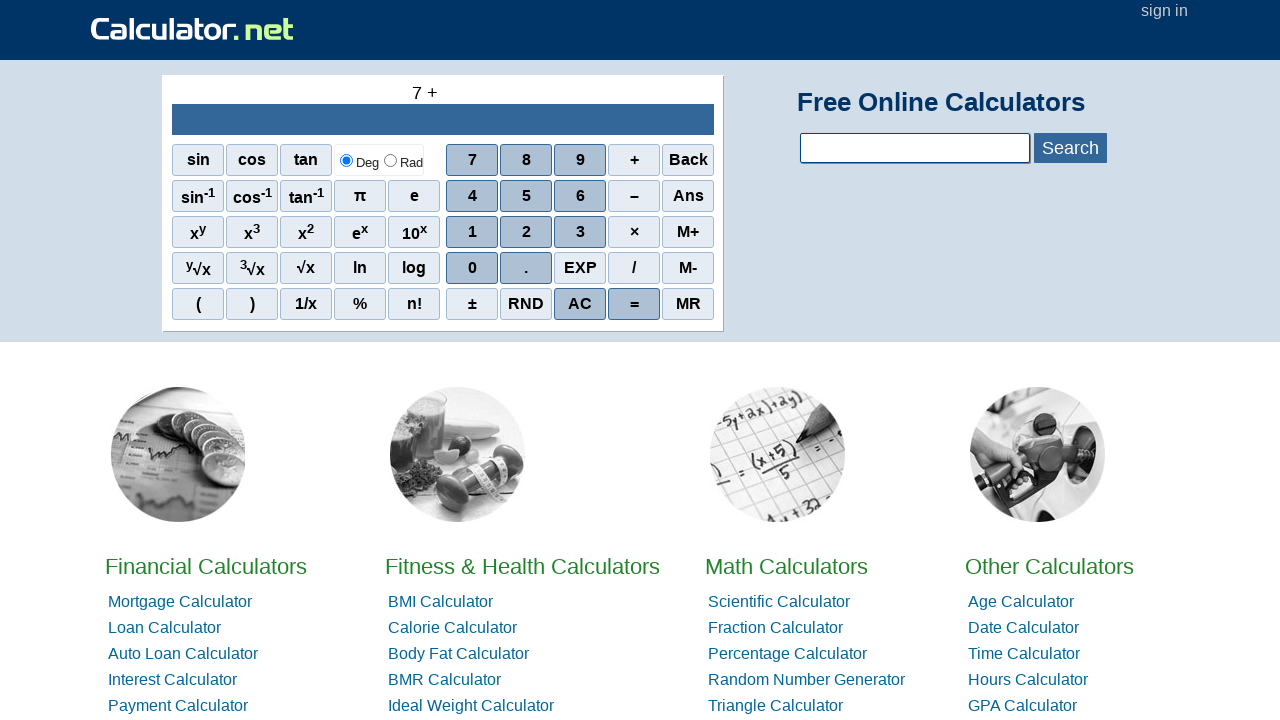

Clicked number button 8 on calculator at (526, 160) on xpath=//div[@id = 'contentout']//*[text()='8']
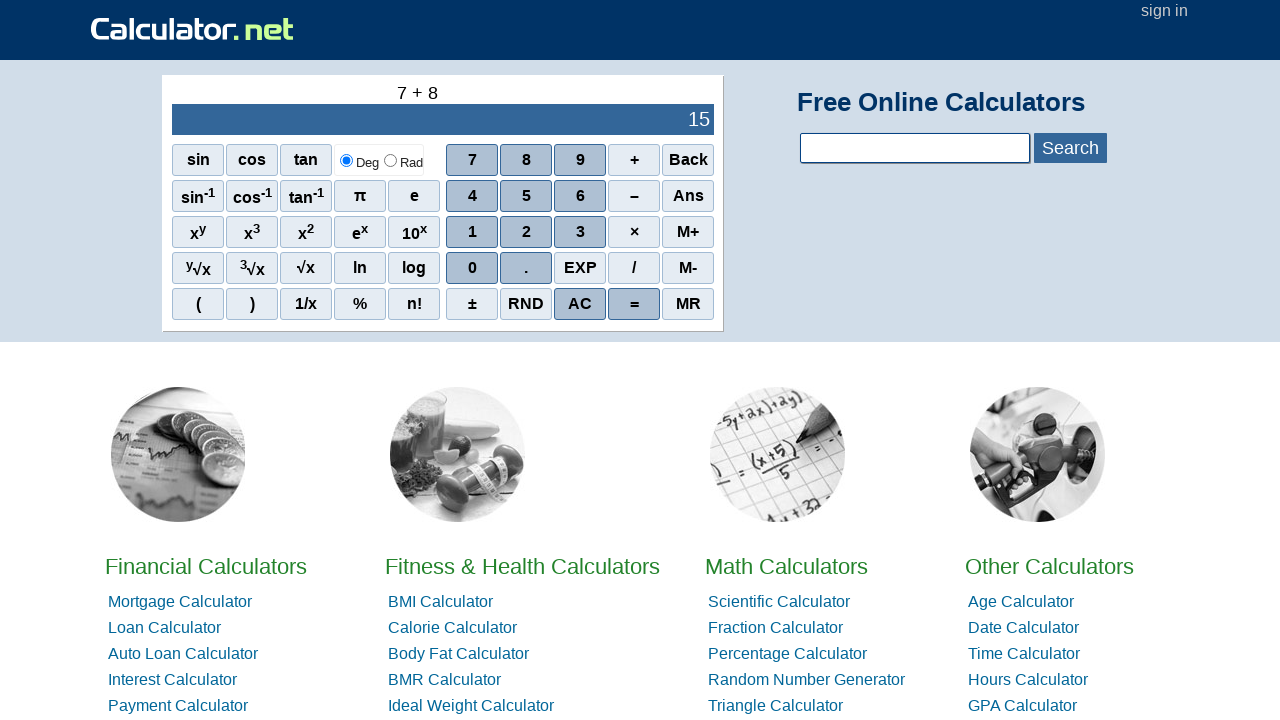

Waited for calculator result to be displayed
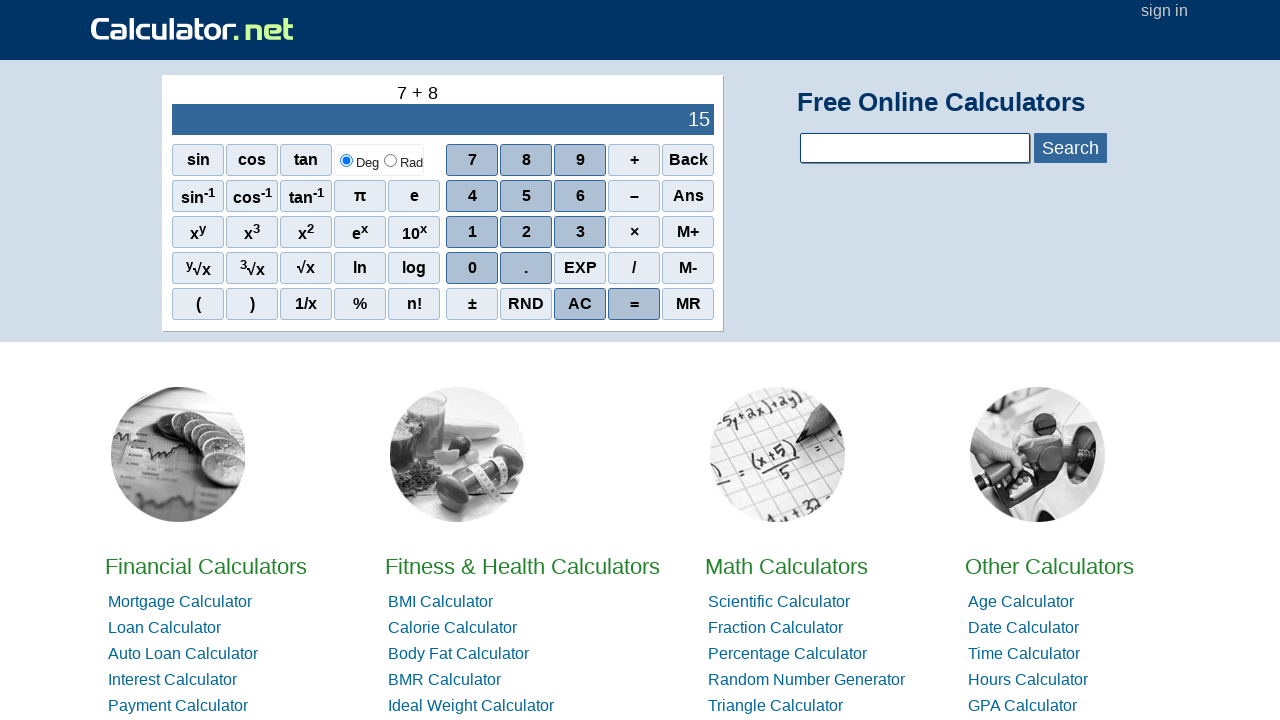

Retrieved calculation result: 15
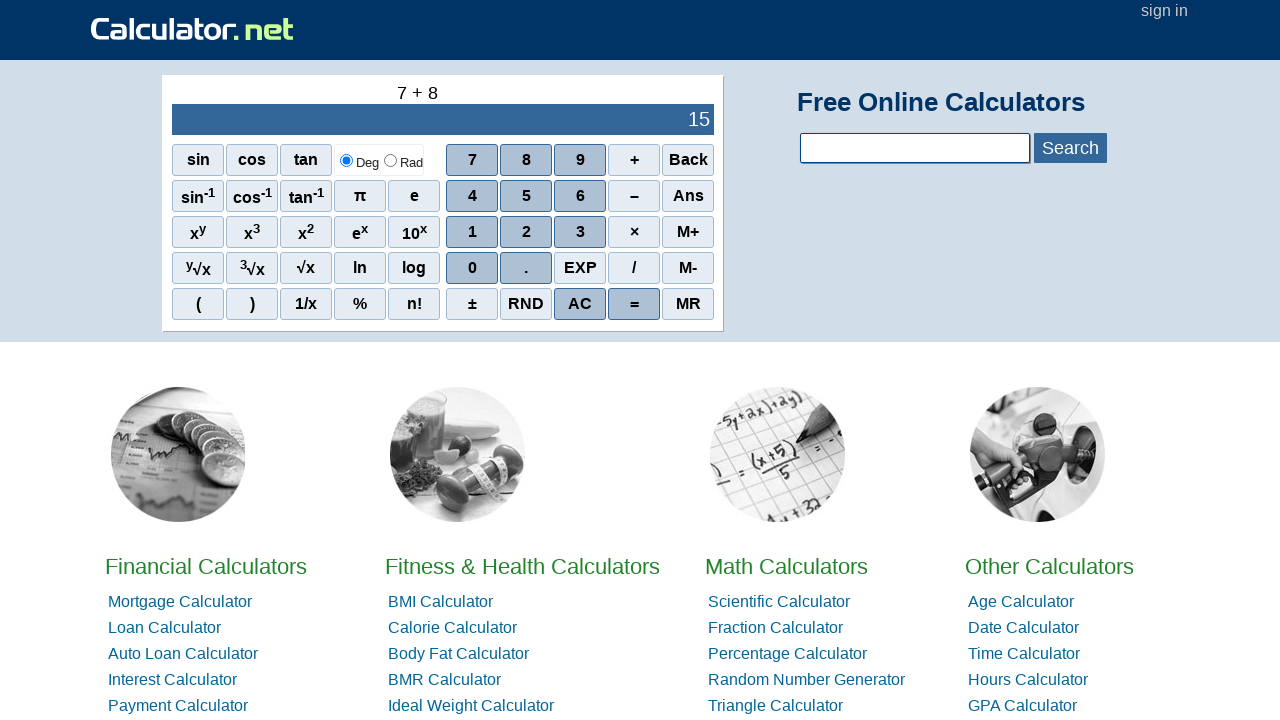

Assertion passed: 7 + 8 = 15
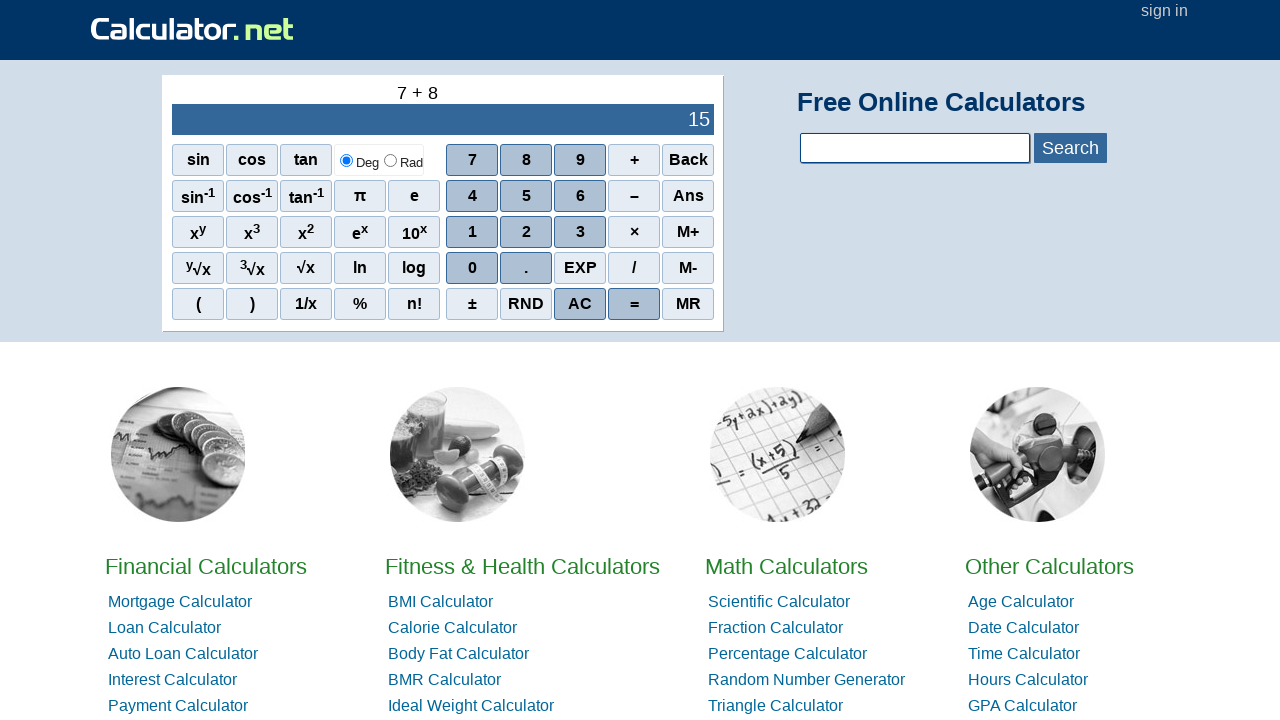

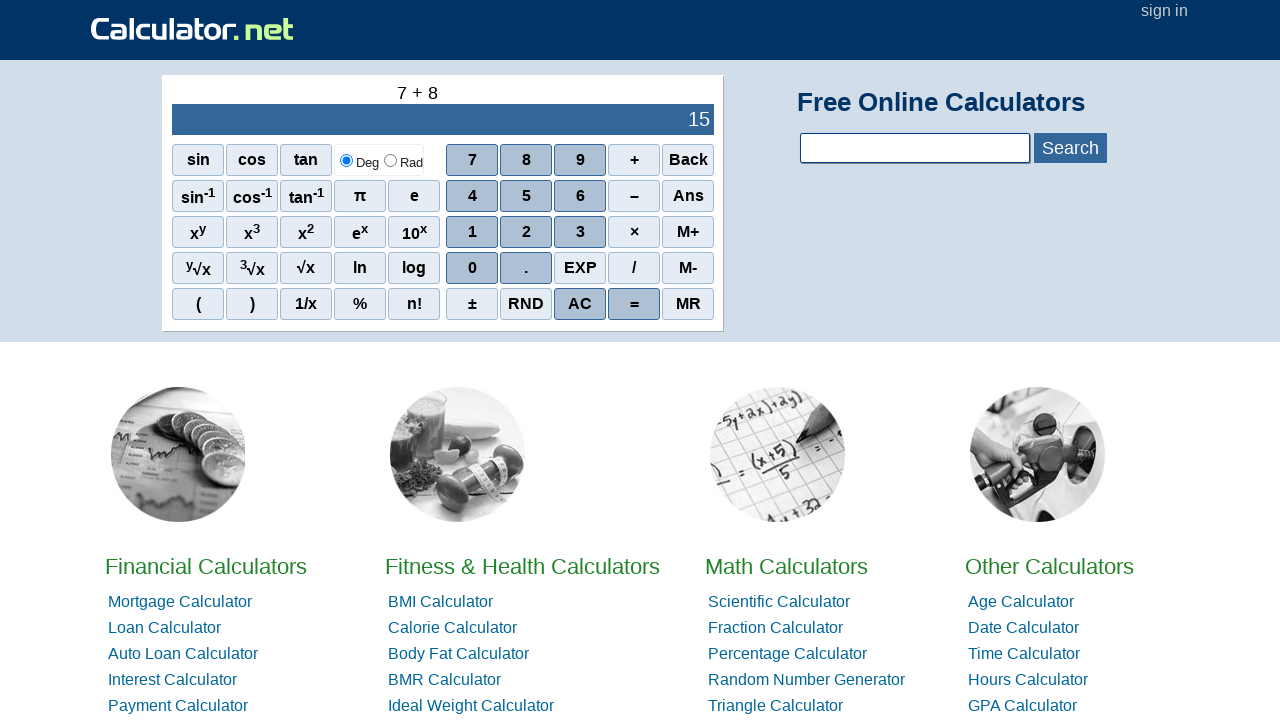